Tests that the Clear completed button displays correct text when an item is completed

Starting URL: https://demo.playwright.dev/todomvc

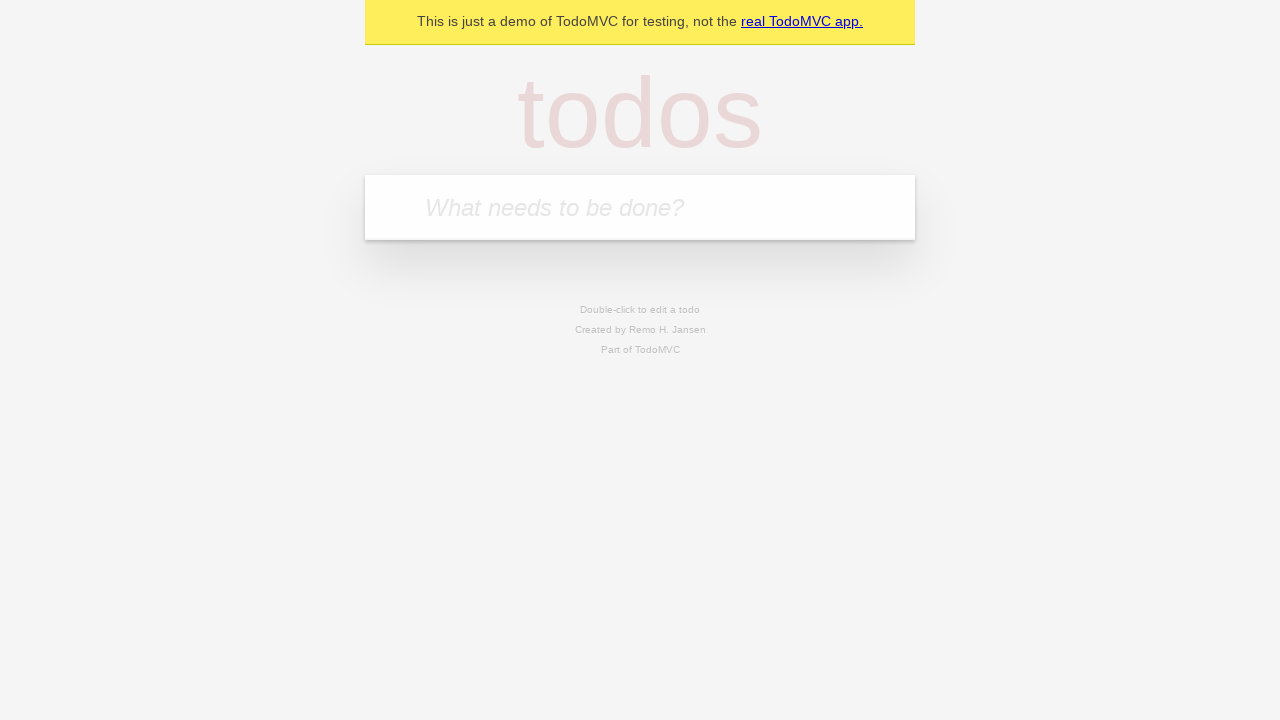

Filled todo input with 'buy some cheese' on internal:attr=[placeholder="What needs to be done?"i]
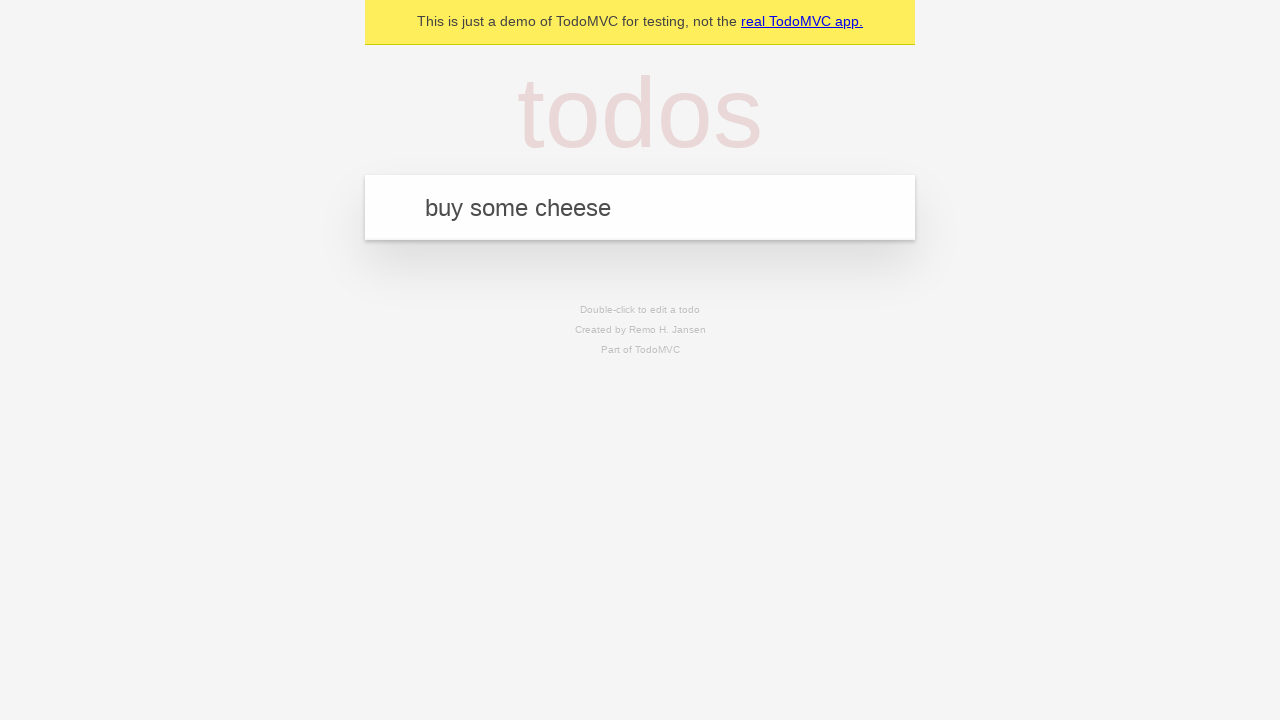

Pressed Enter to add first todo on internal:attr=[placeholder="What needs to be done?"i]
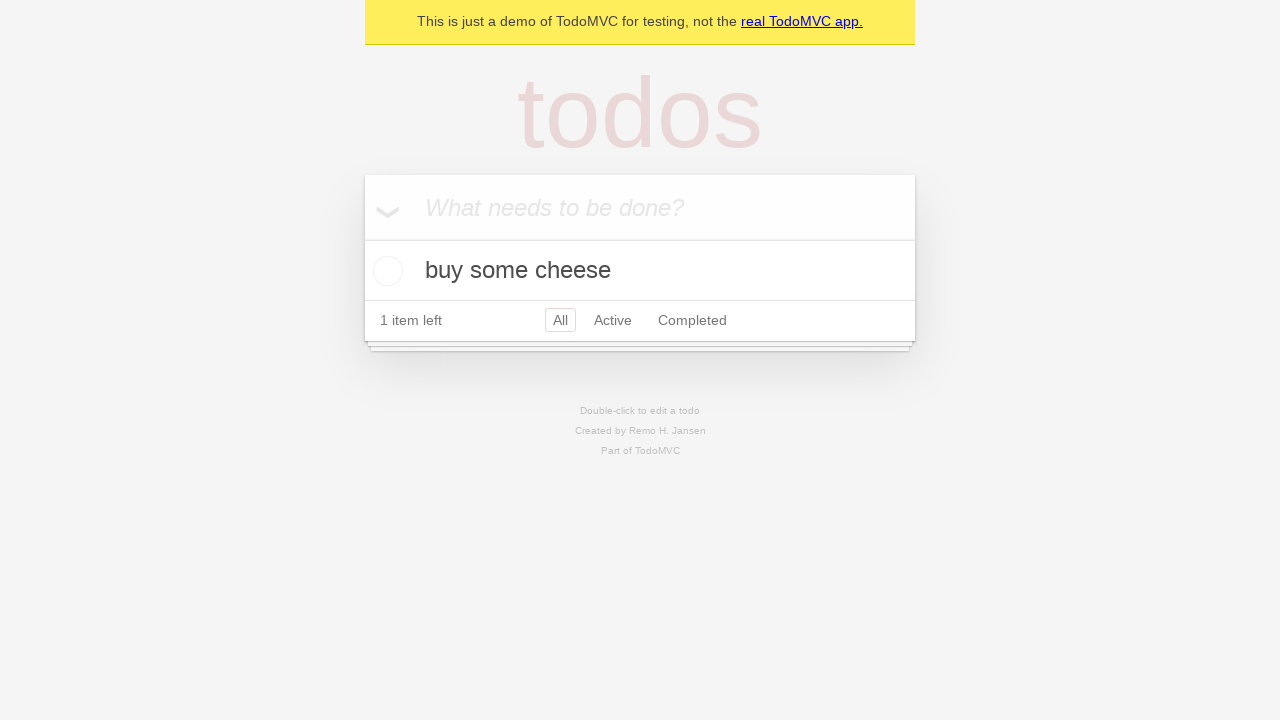

Filled todo input with 'feed the cat' on internal:attr=[placeholder="What needs to be done?"i]
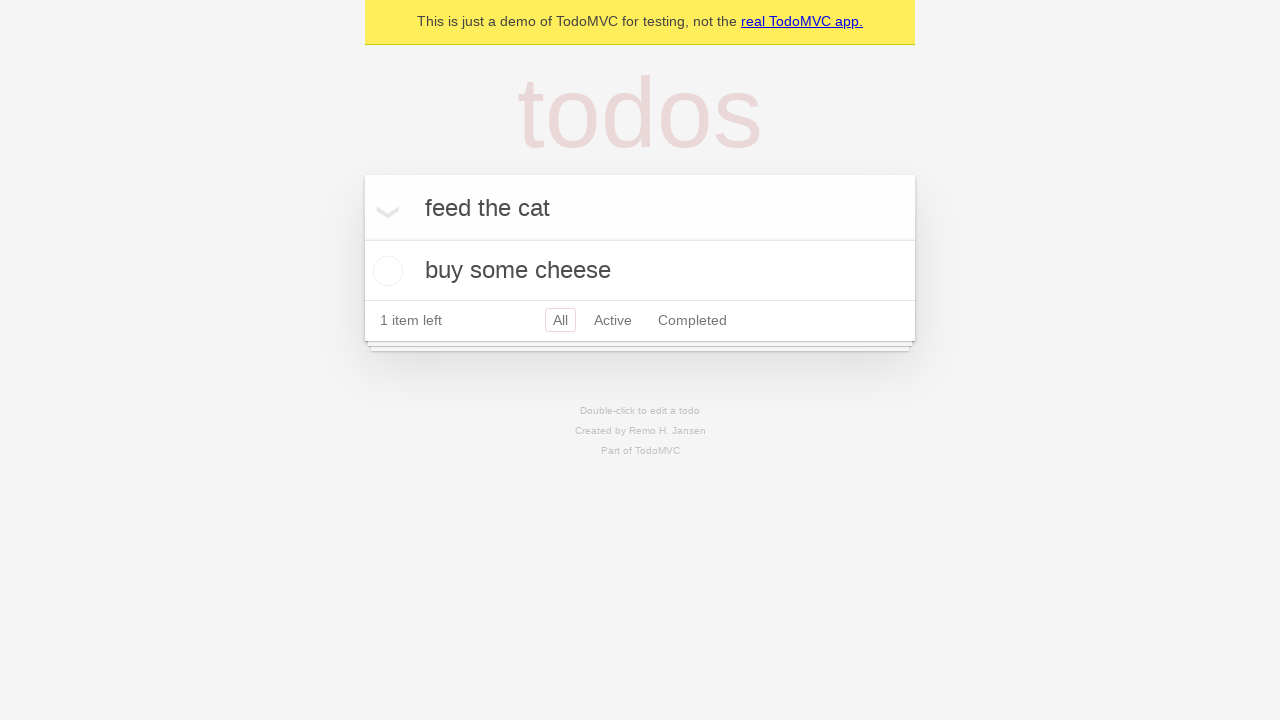

Pressed Enter to add second todo on internal:attr=[placeholder="What needs to be done?"i]
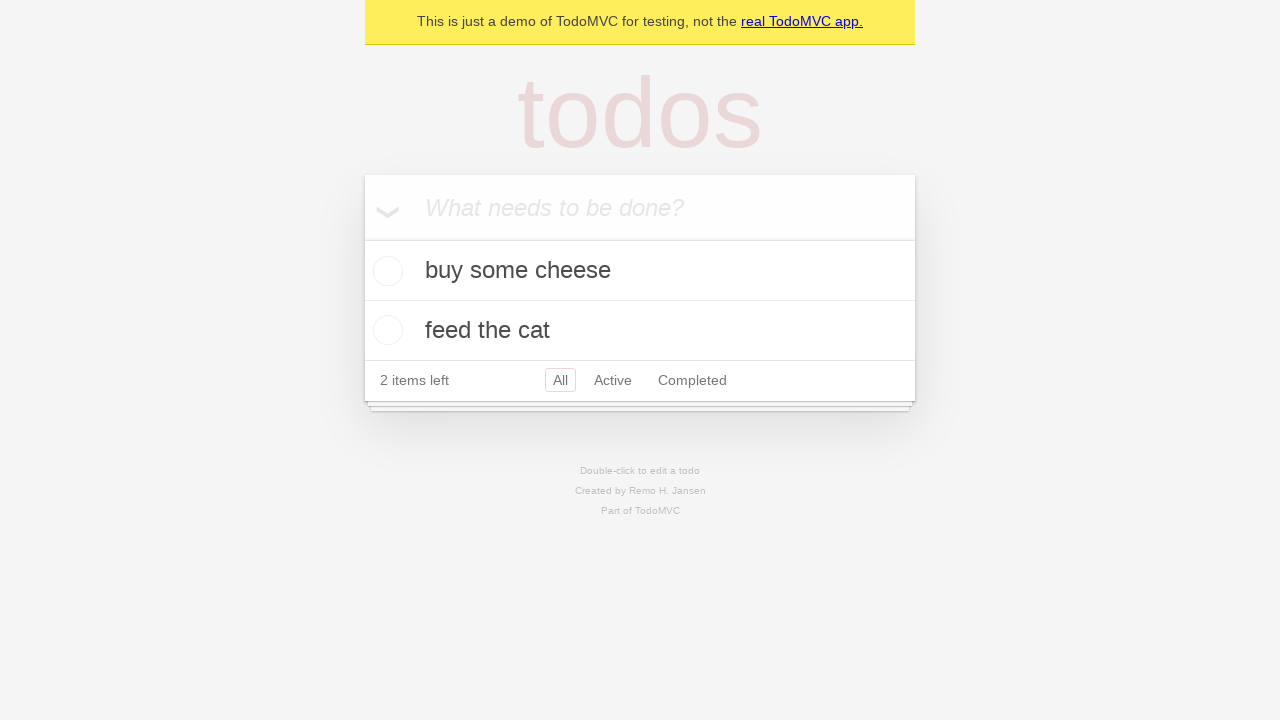

Filled todo input with 'book a doctors appointment' on internal:attr=[placeholder="What needs to be done?"i]
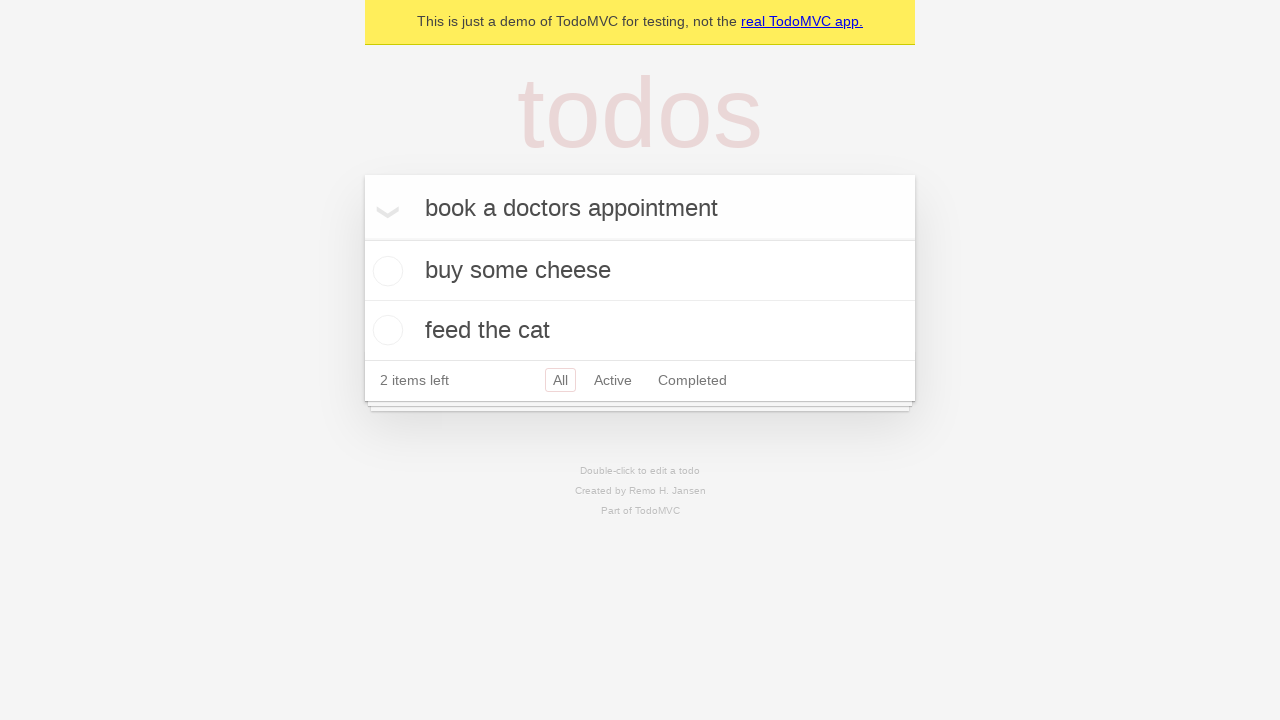

Pressed Enter to add third todo on internal:attr=[placeholder="What needs to be done?"i]
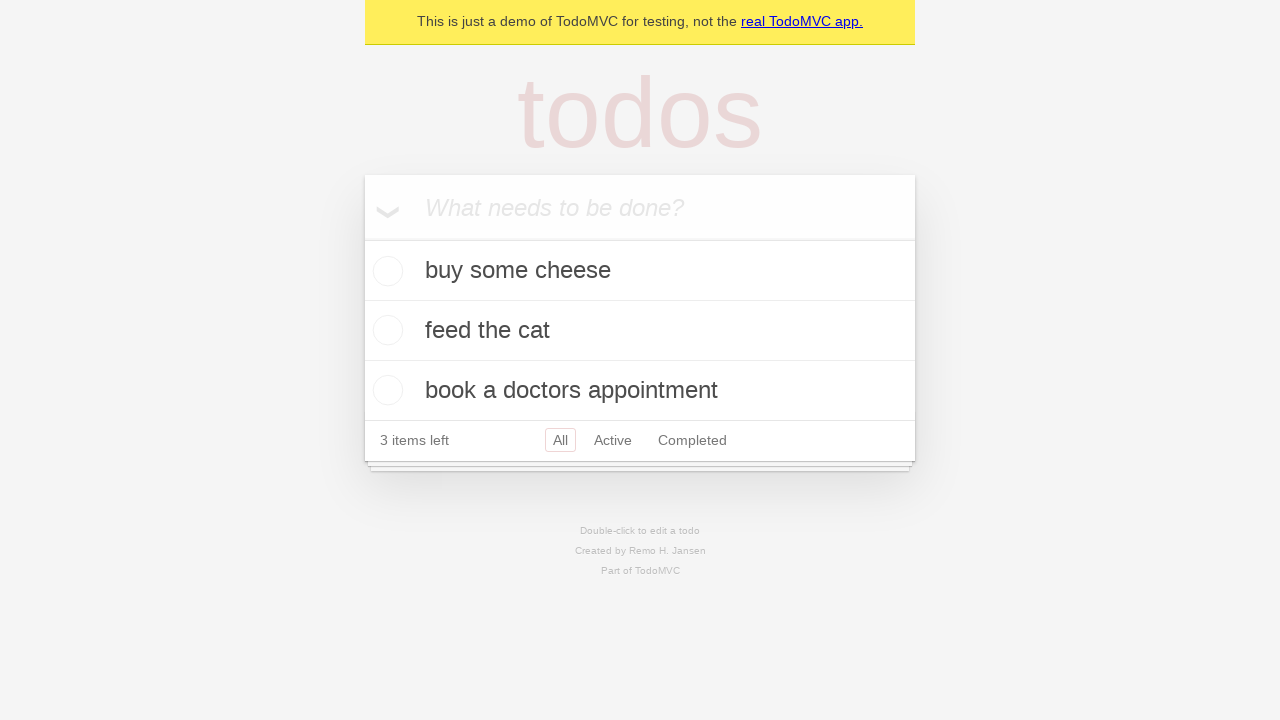

Checked the first todo item as completed at (385, 271) on .todo-list li .toggle >> nth=0
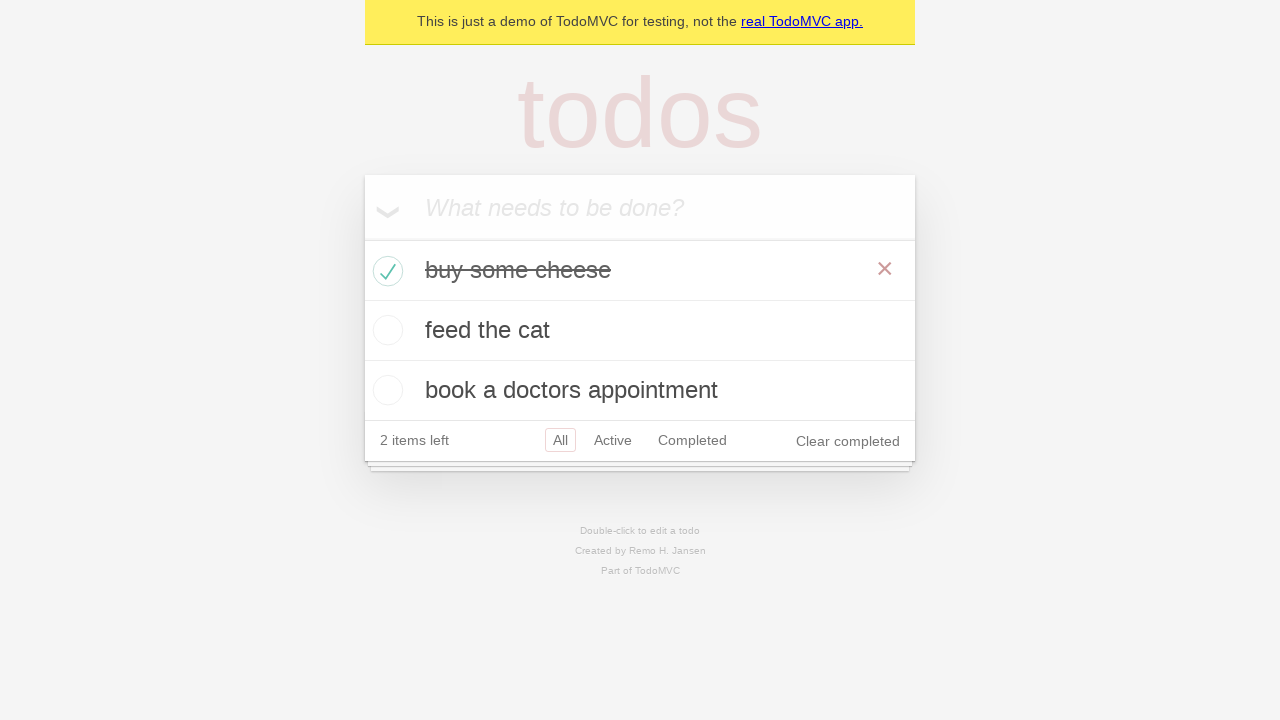

Clear completed button appeared after checking first todo
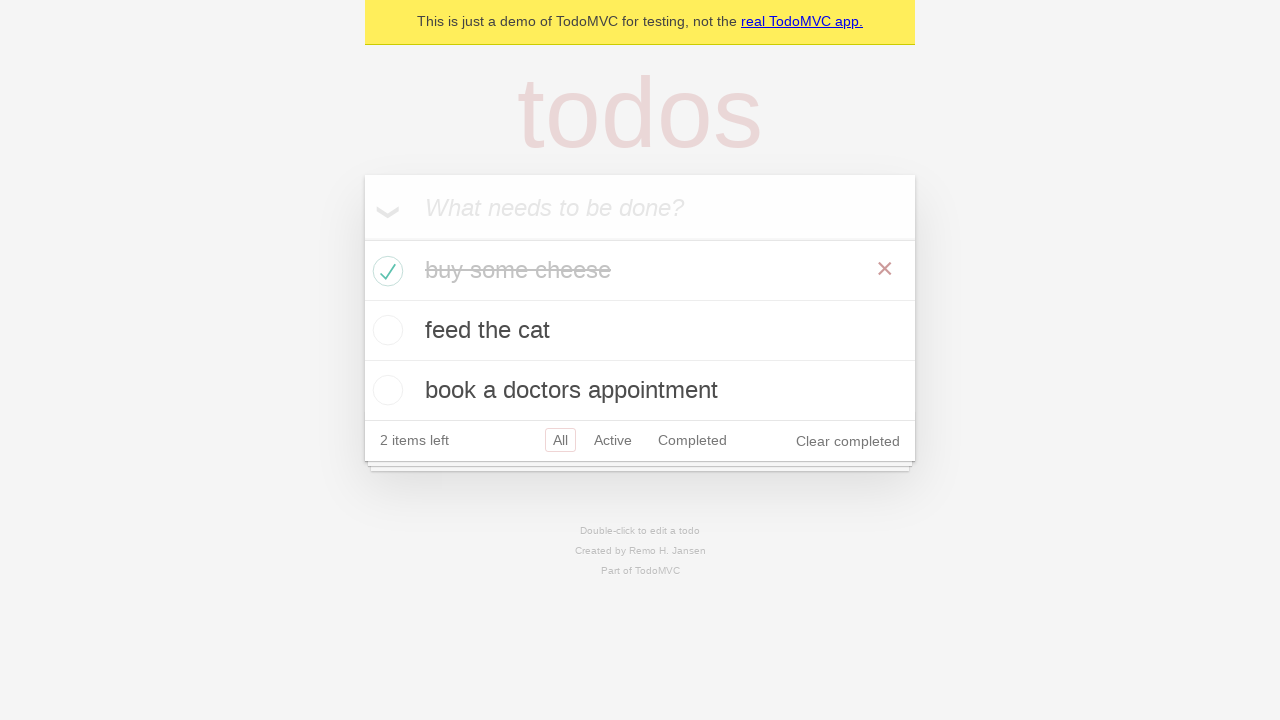

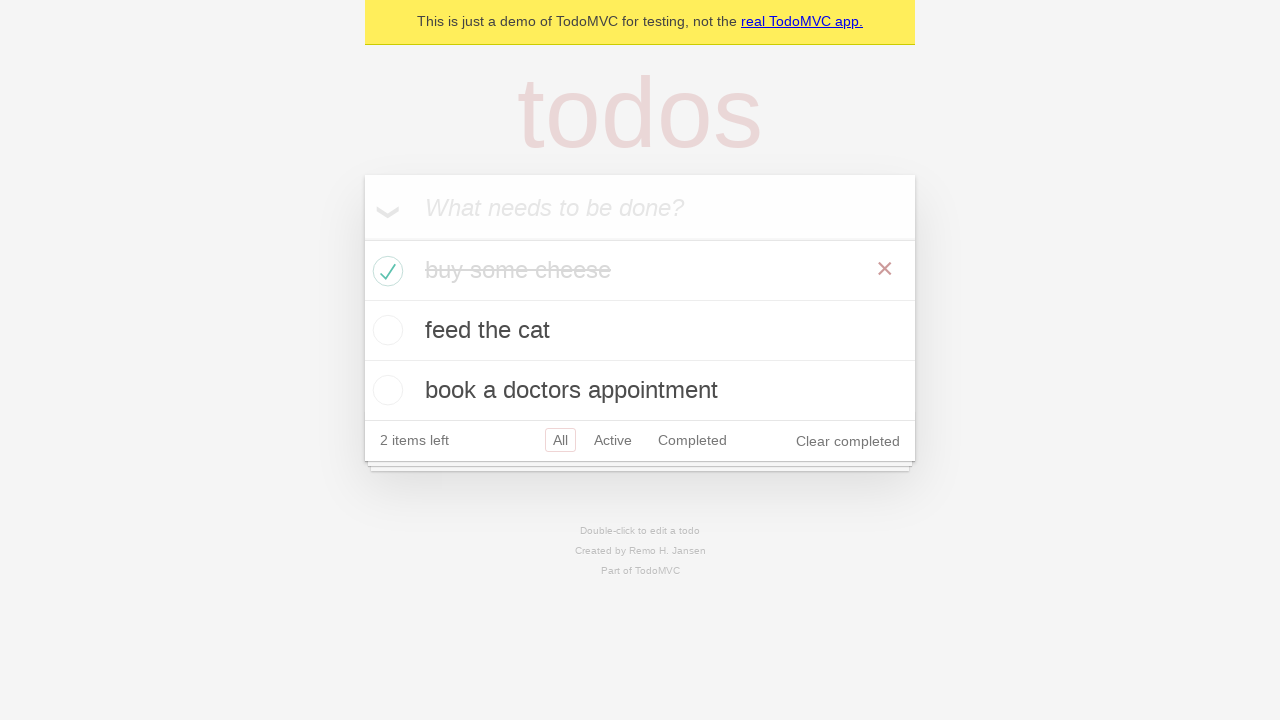